Tests the basic homepage navigation by opening the browser and navigating to the homepage

Starting URL: https://alta-shop.vercel.app/

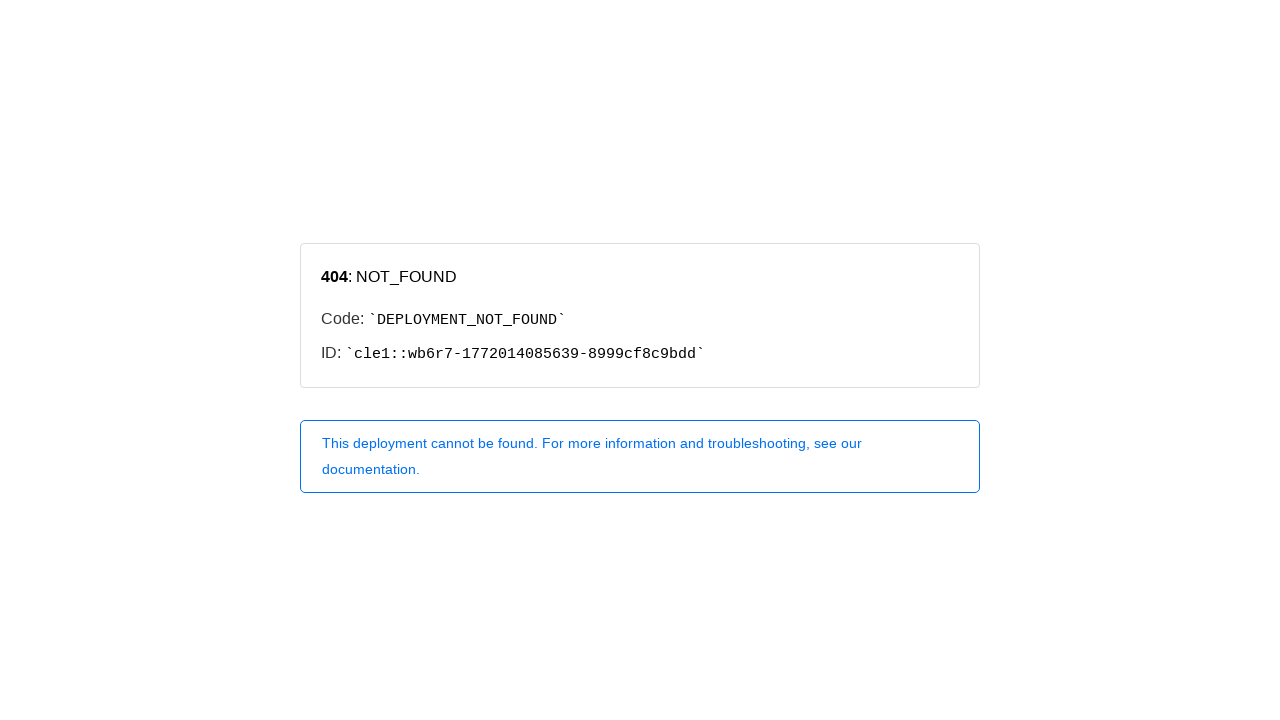

Navigated to Alta Shop homepage
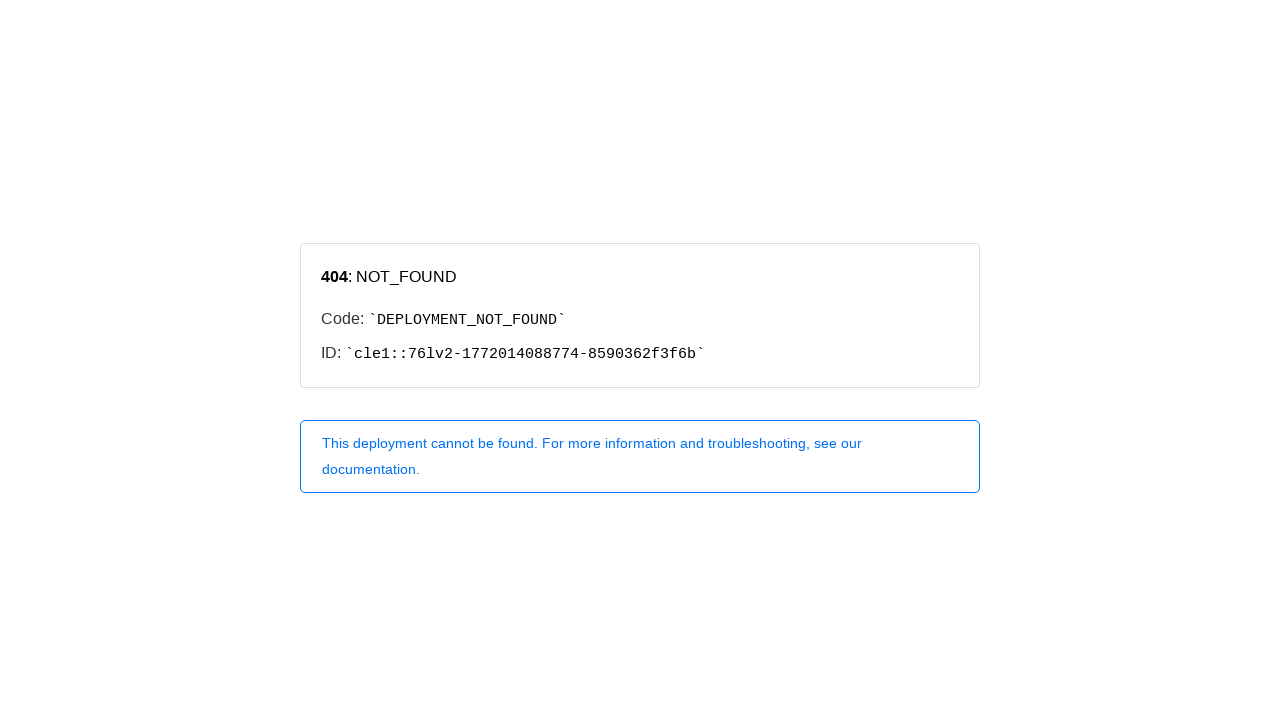

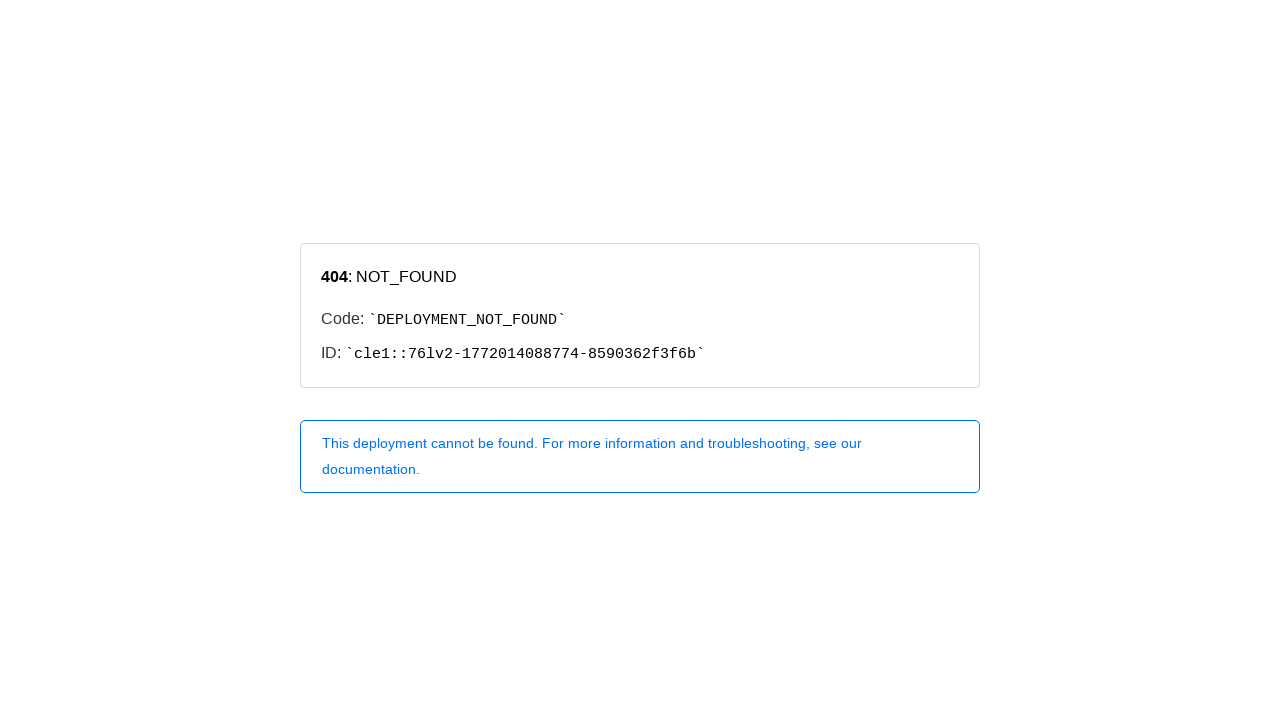